Waits for an image to load and verifies its source attribute contains expected text

Starting URL: https://bonigarcia.dev/selenium-webdriver-java/loading-images.html

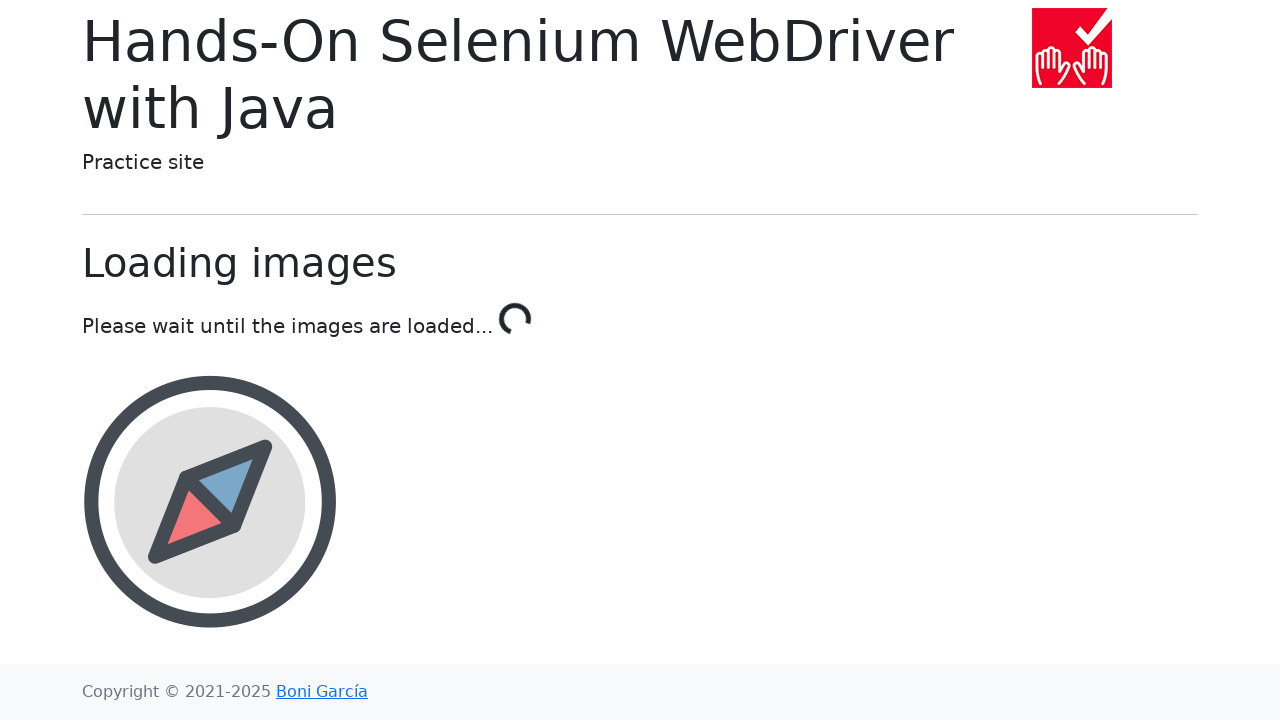

Located landscape image element with id 'landscape'
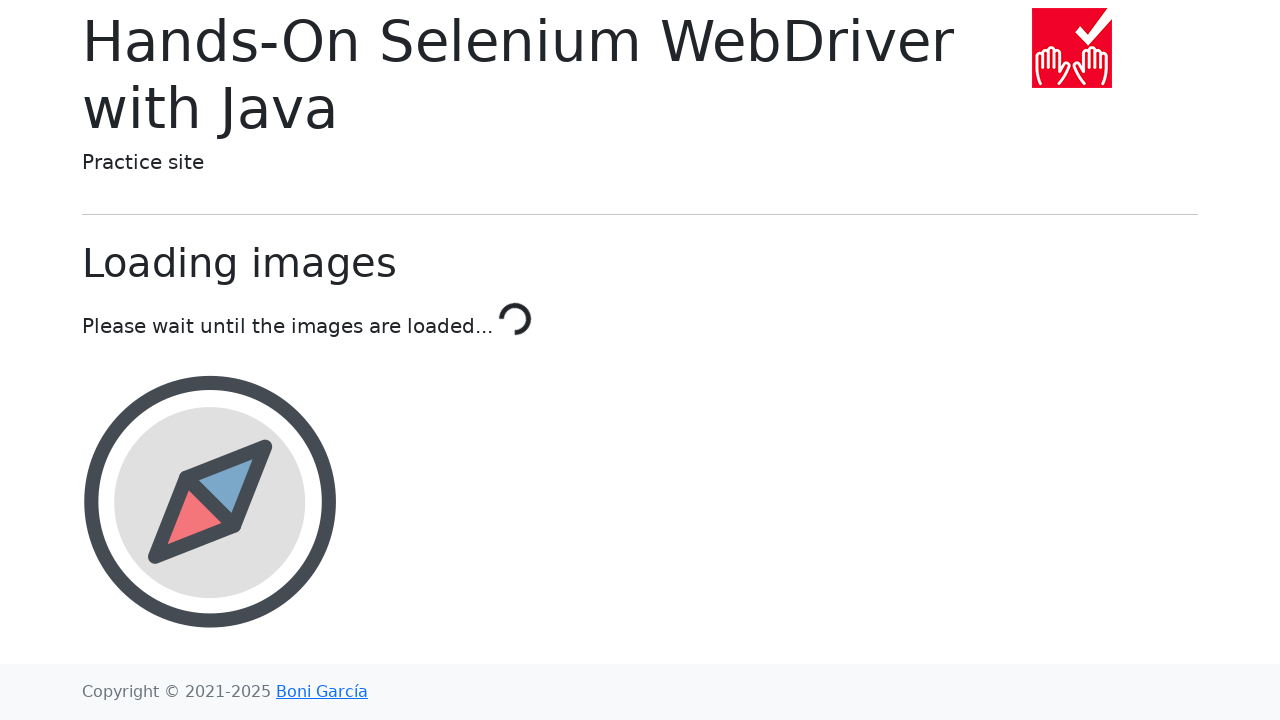

Waited for landscape image to become visible (timeout: 10000ms)
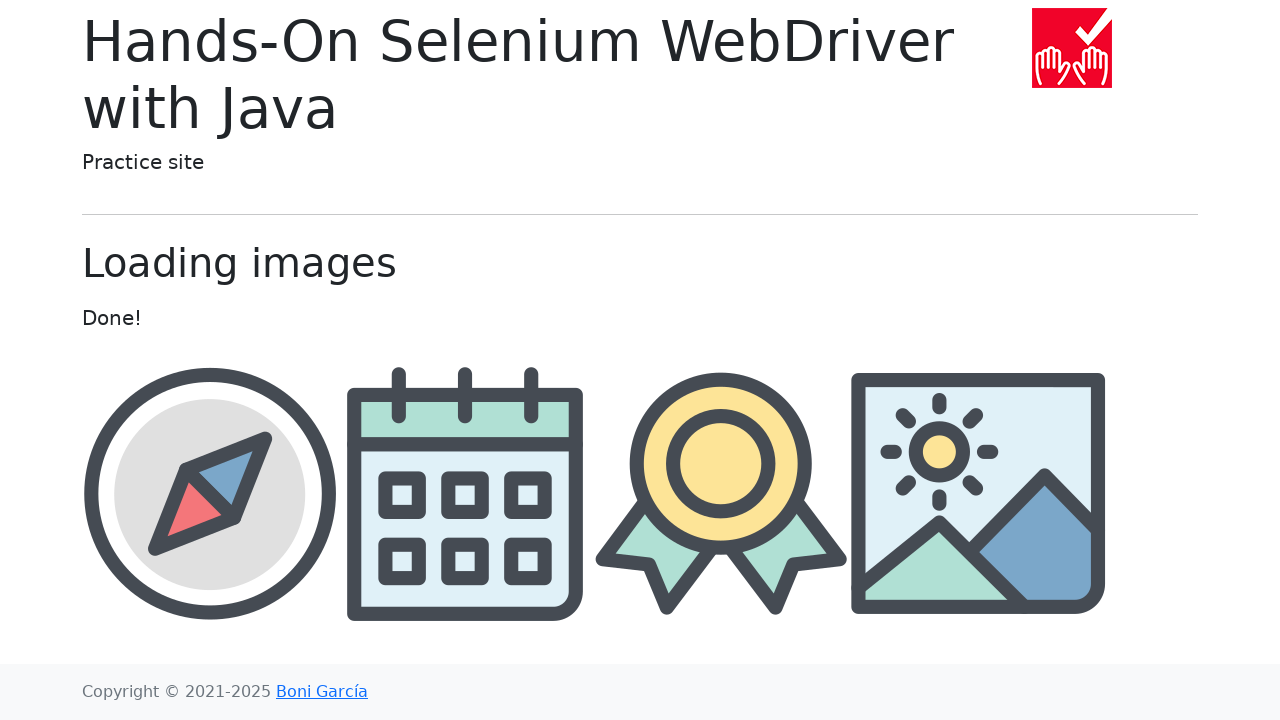

Retrieved src attribute from landscape image: img/landscape.png
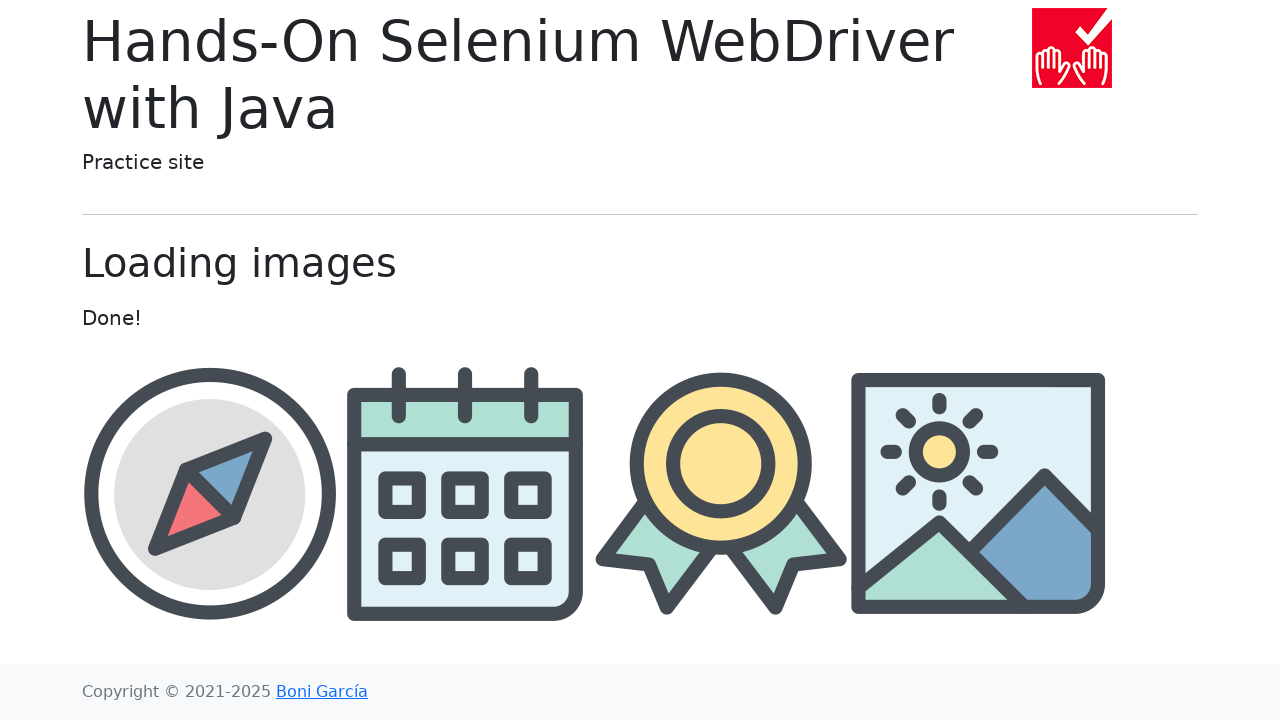

Verified that src attribute contains 'landscape'
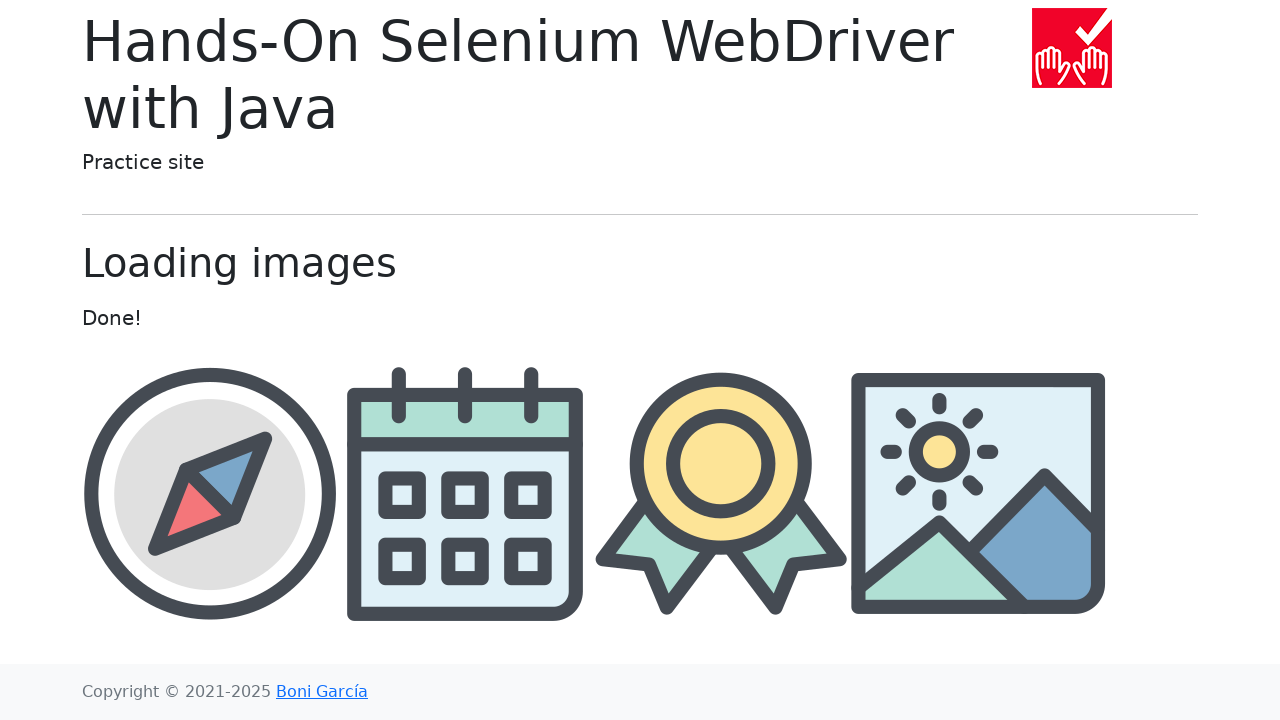

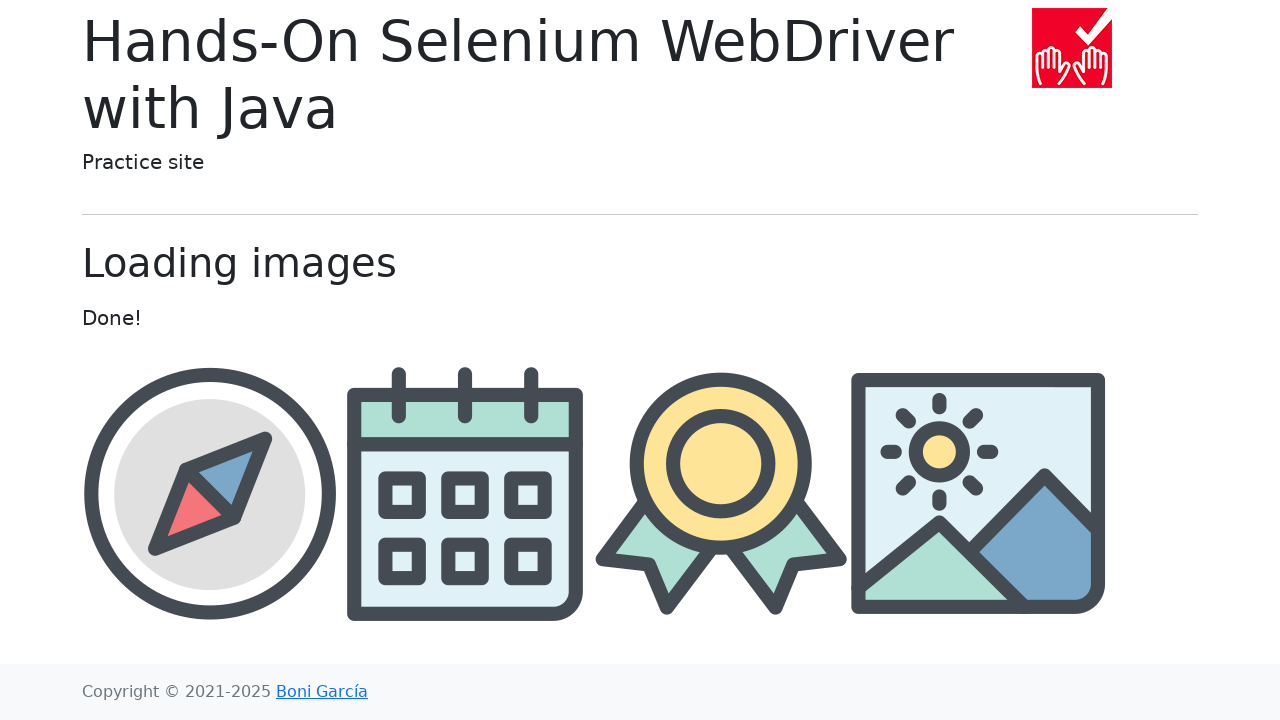